Tests opening a link in a new tab using Ctrl+Enter, switches to the new tab, verifies the page title, and performs a search action.

Starting URL: https://www.tutorialspoint.com/about/about_careers.htm

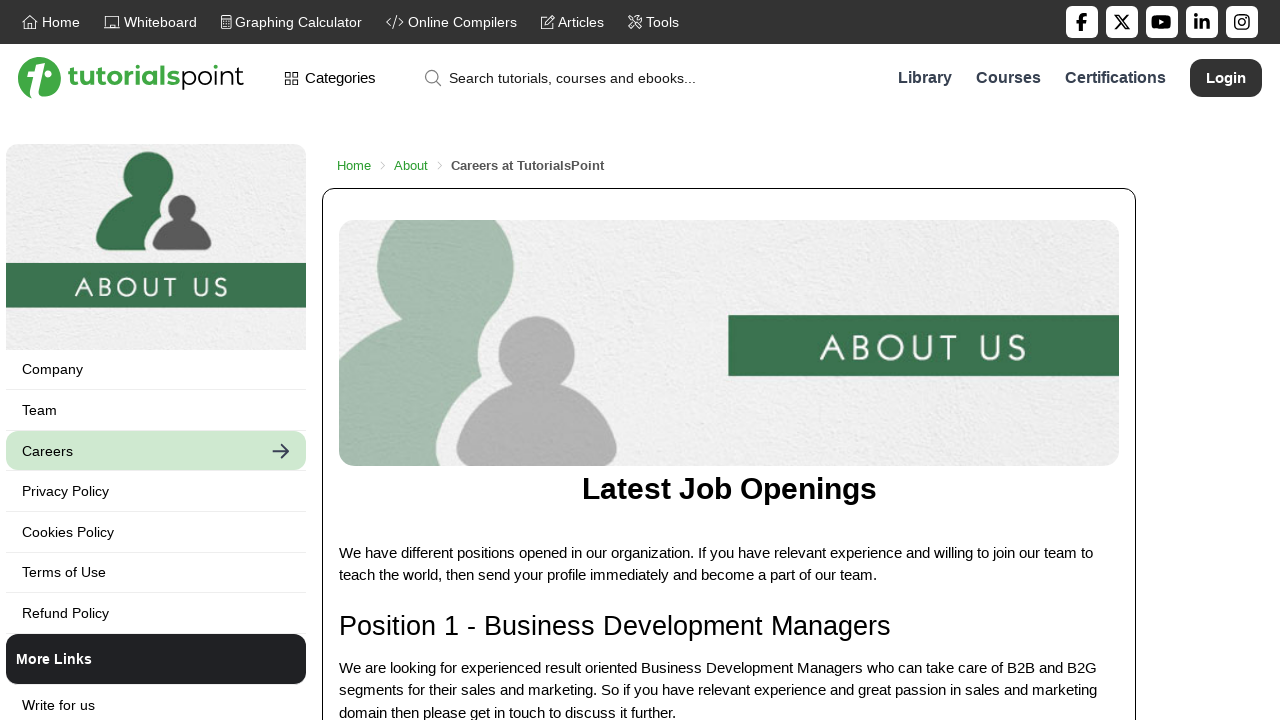

Clicked Terms of Use link with Ctrl to open in new tab at (156, 572) on xpath=//a[text()='Terms of Use']
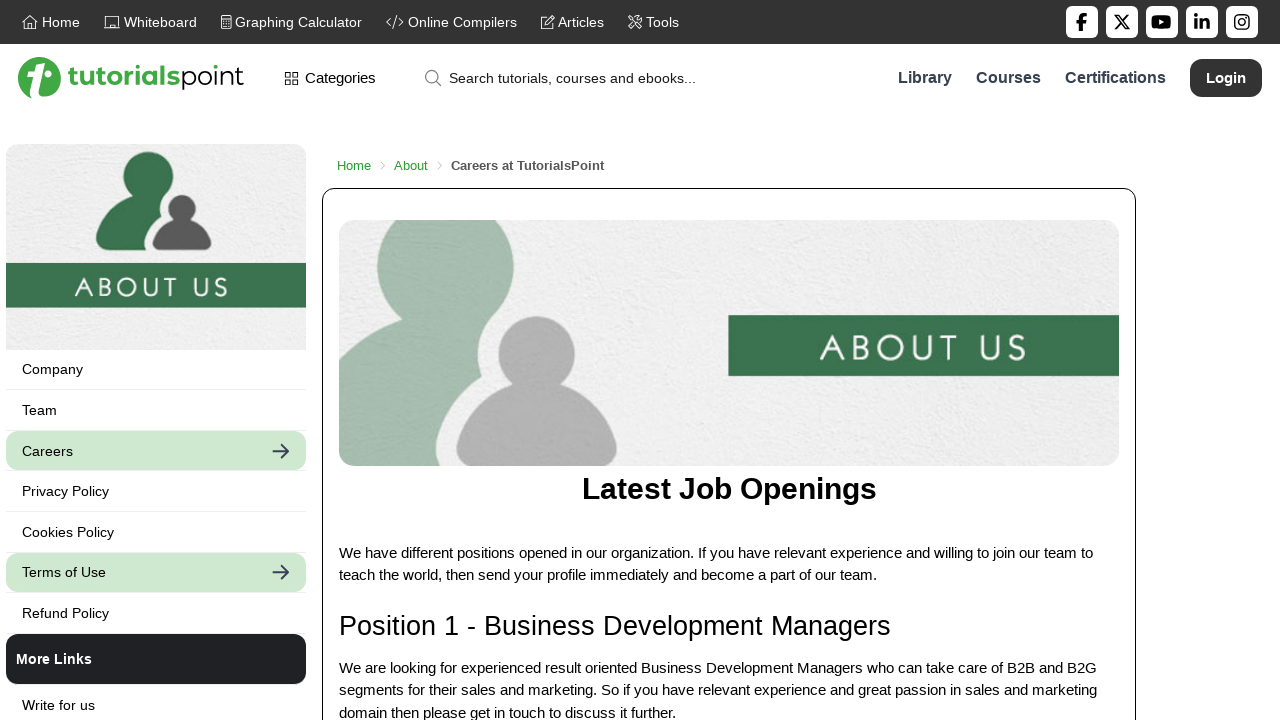

Waited 1 second for new tab to open
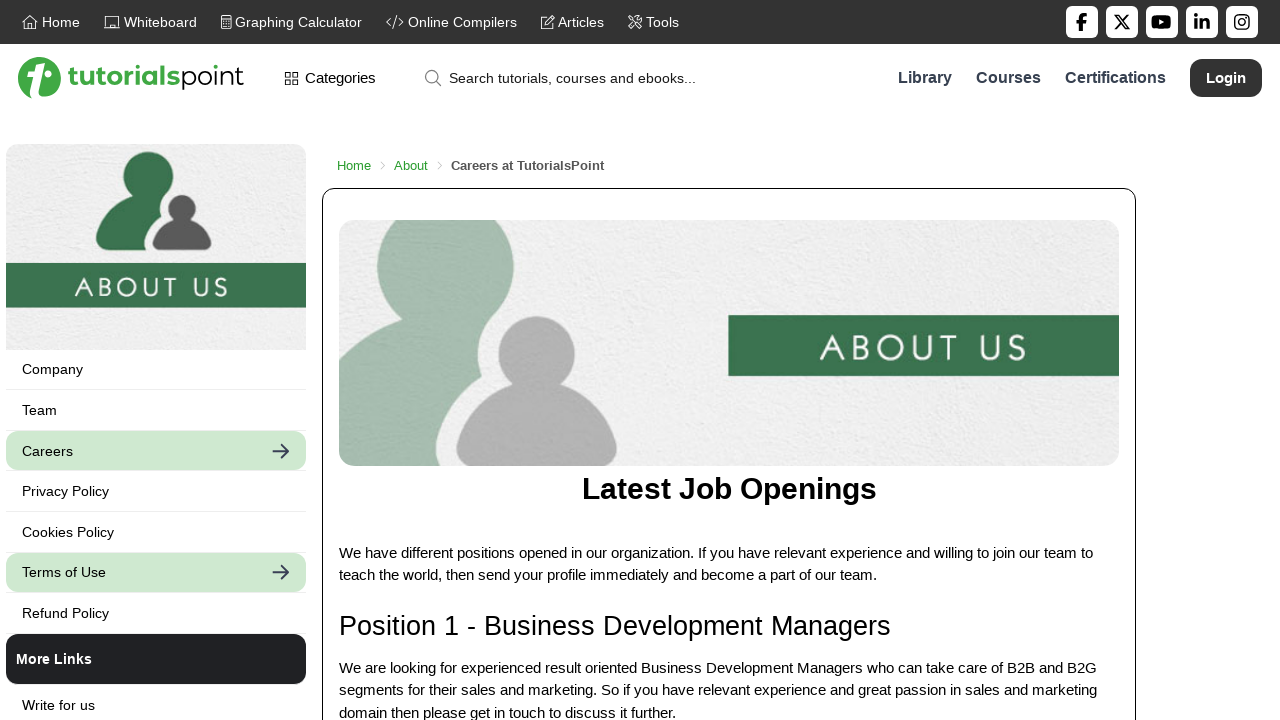

Switched to new tab
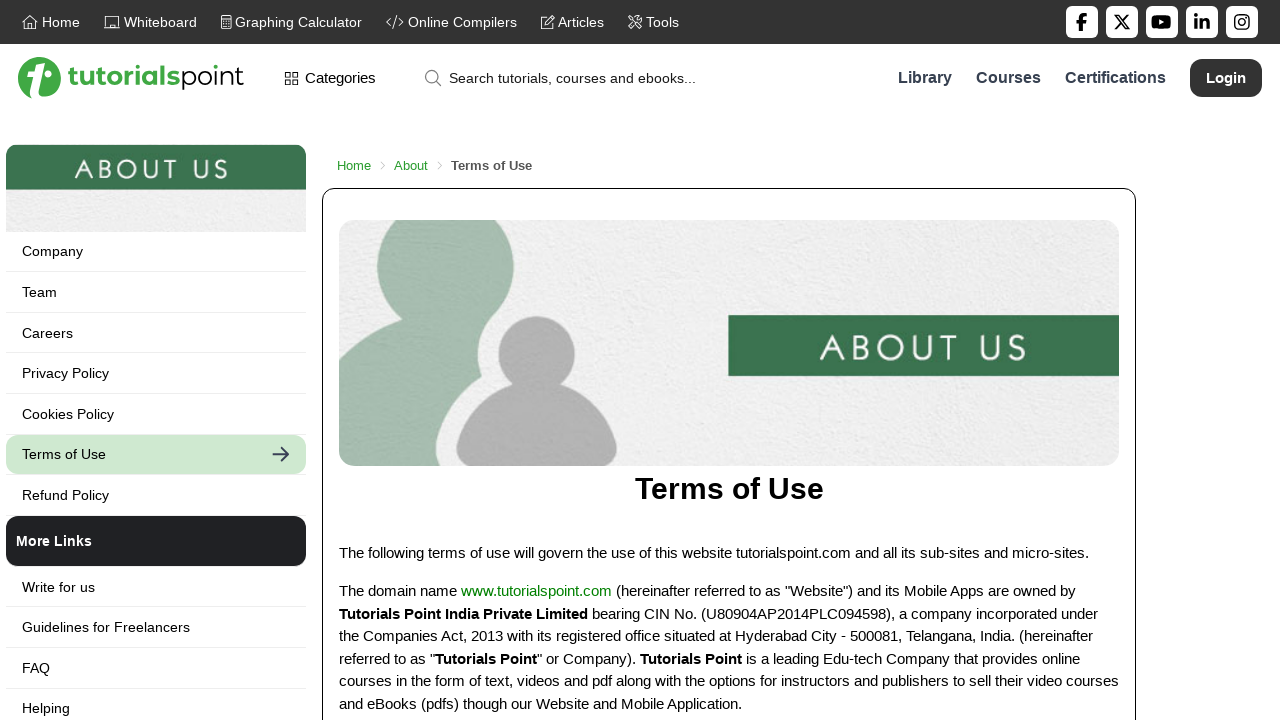

Waited for search input field to be present on new page
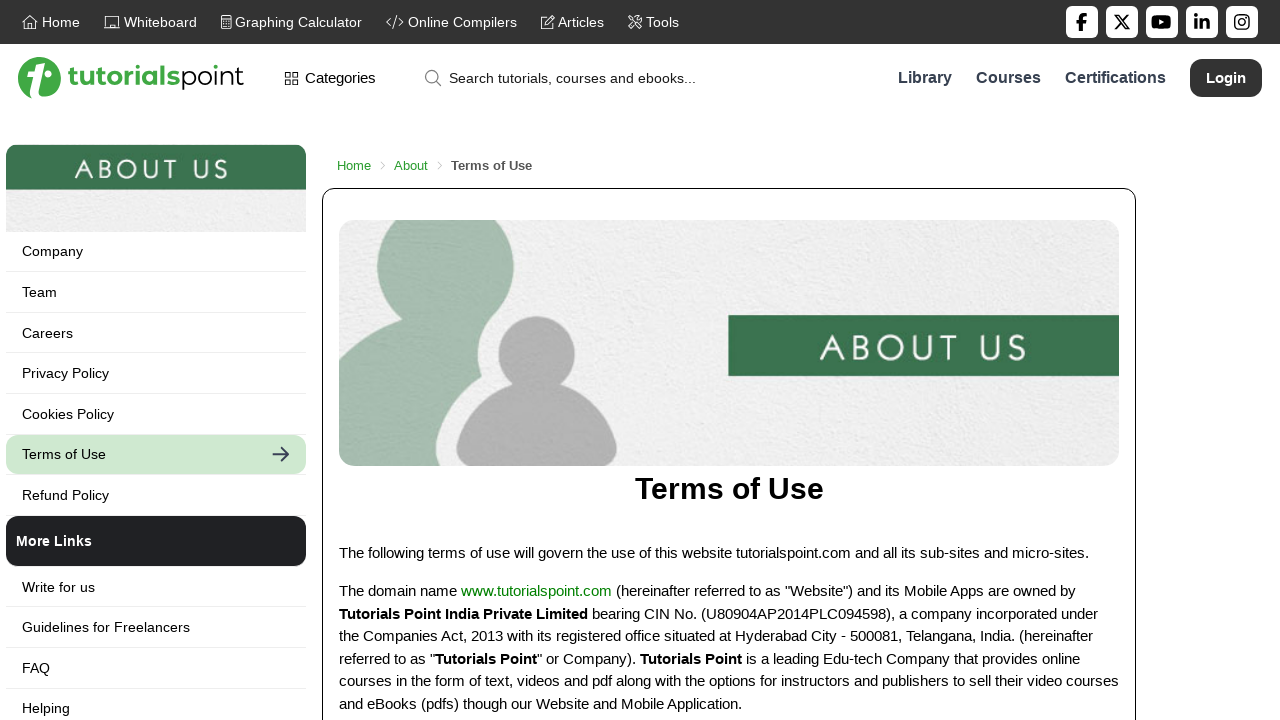

Filled search field with 'hhgj' on xpath=//input[@id='search-strings']
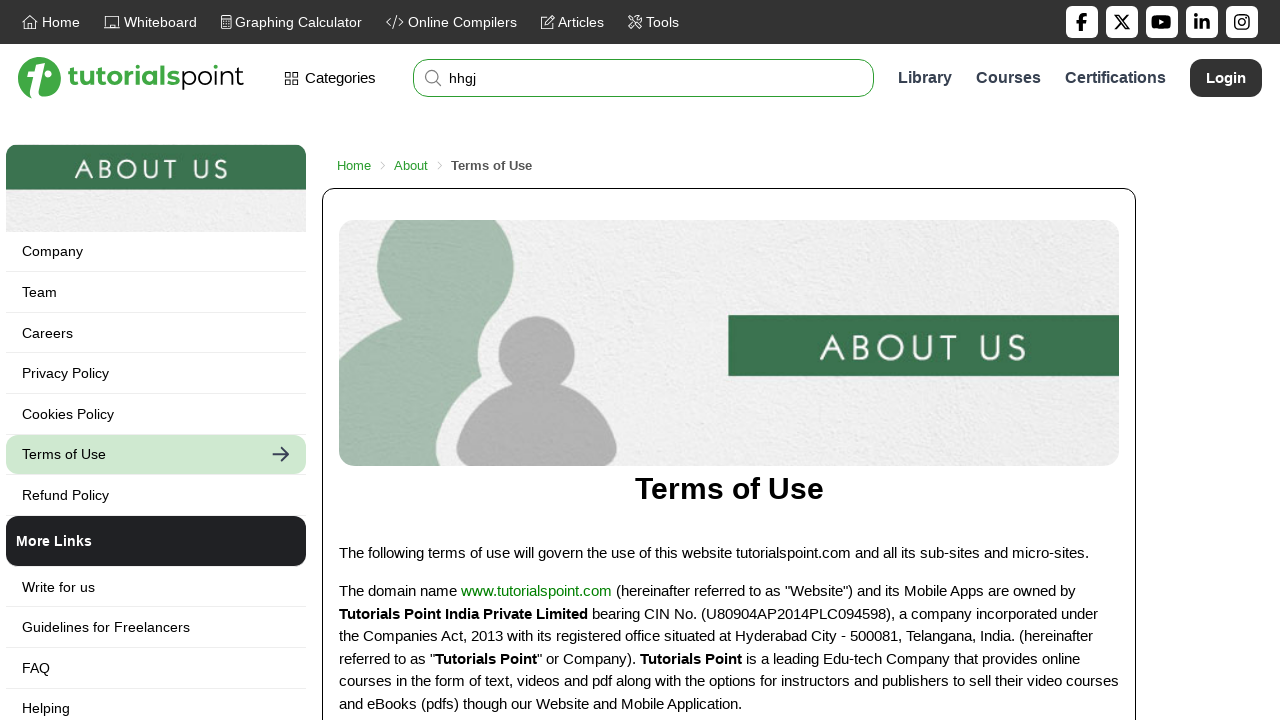

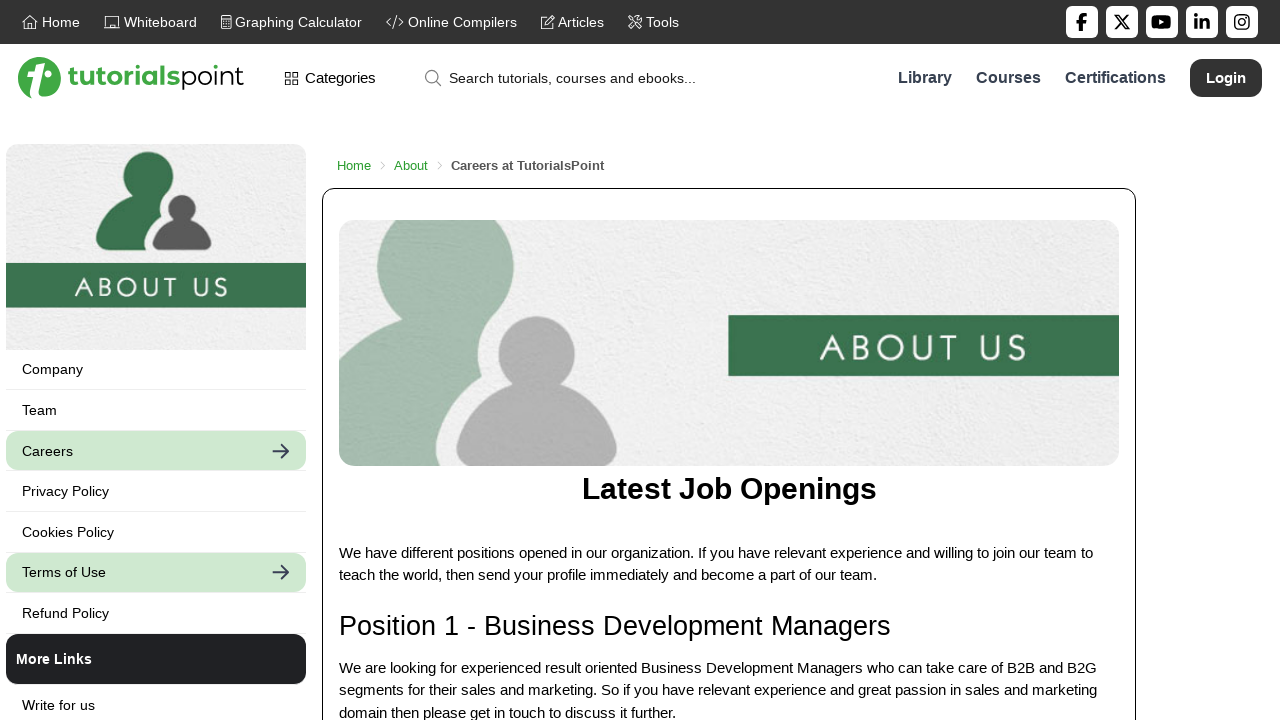